Tests searchable dropdown functionality by typing country names and selecting them from the filtered results

Starting URL: https://react.semantic-ui.com/maximize/dropdown-example-search-selection/

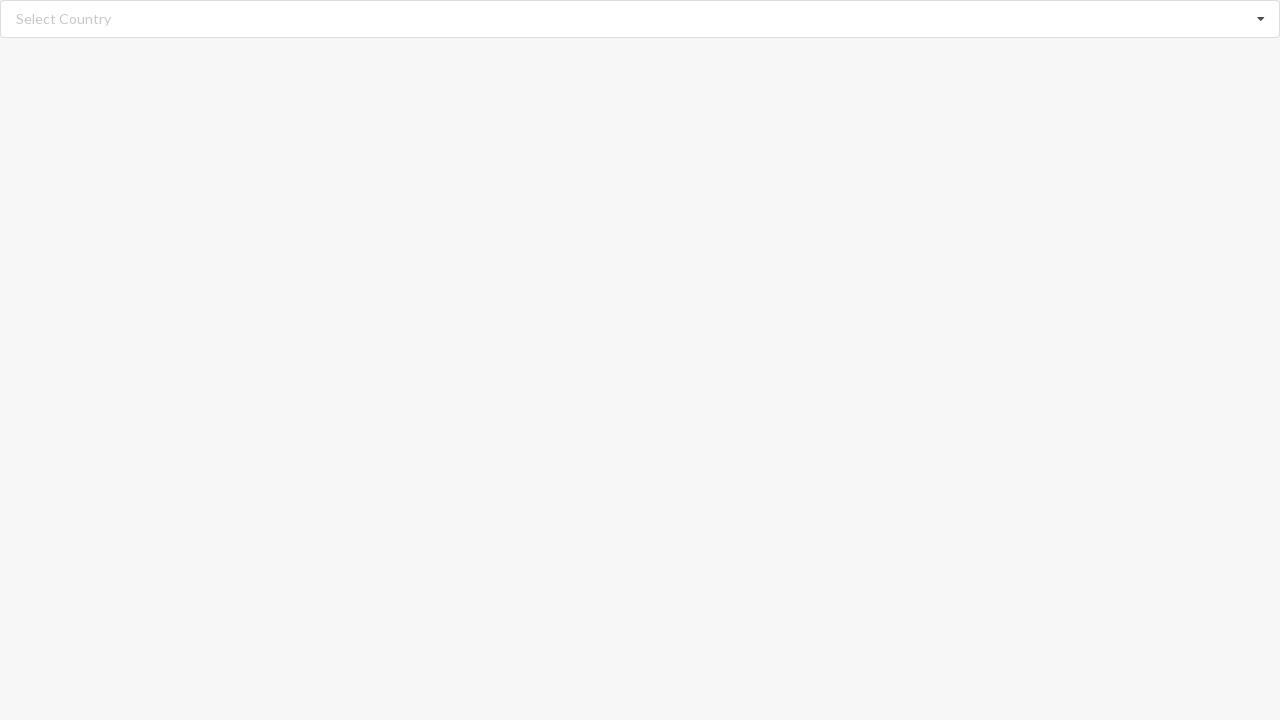

Typed 'Australia' into searchable dropdown input on input.search
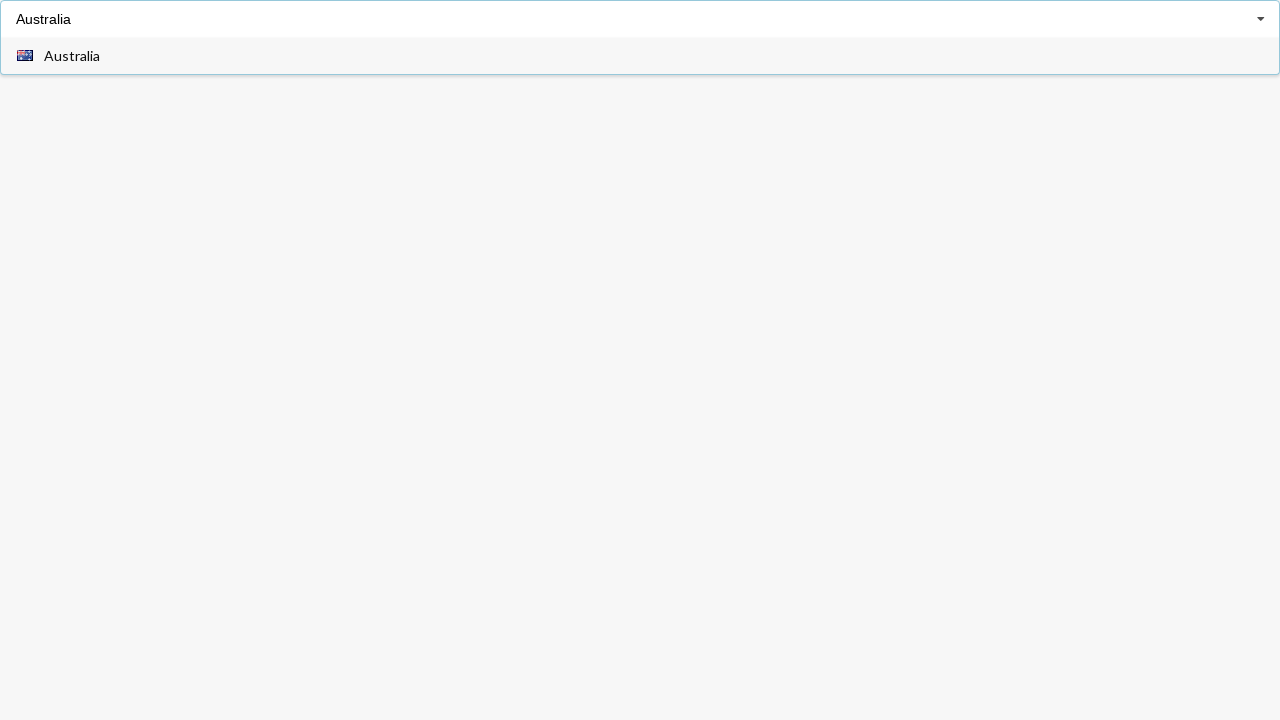

Waited for dropdown menu options to appear
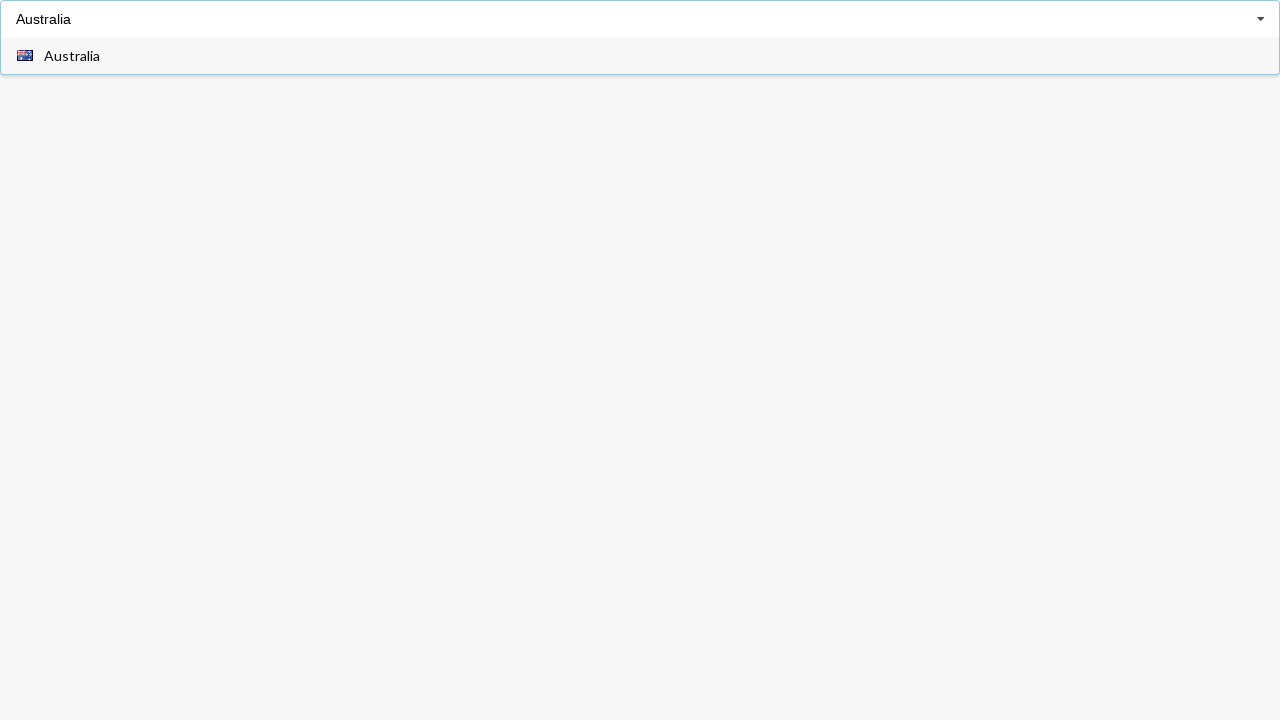

Selected 'Australia' from filtered dropdown results at (72, 56) on div.menu.transition span.text:has-text('Australia')
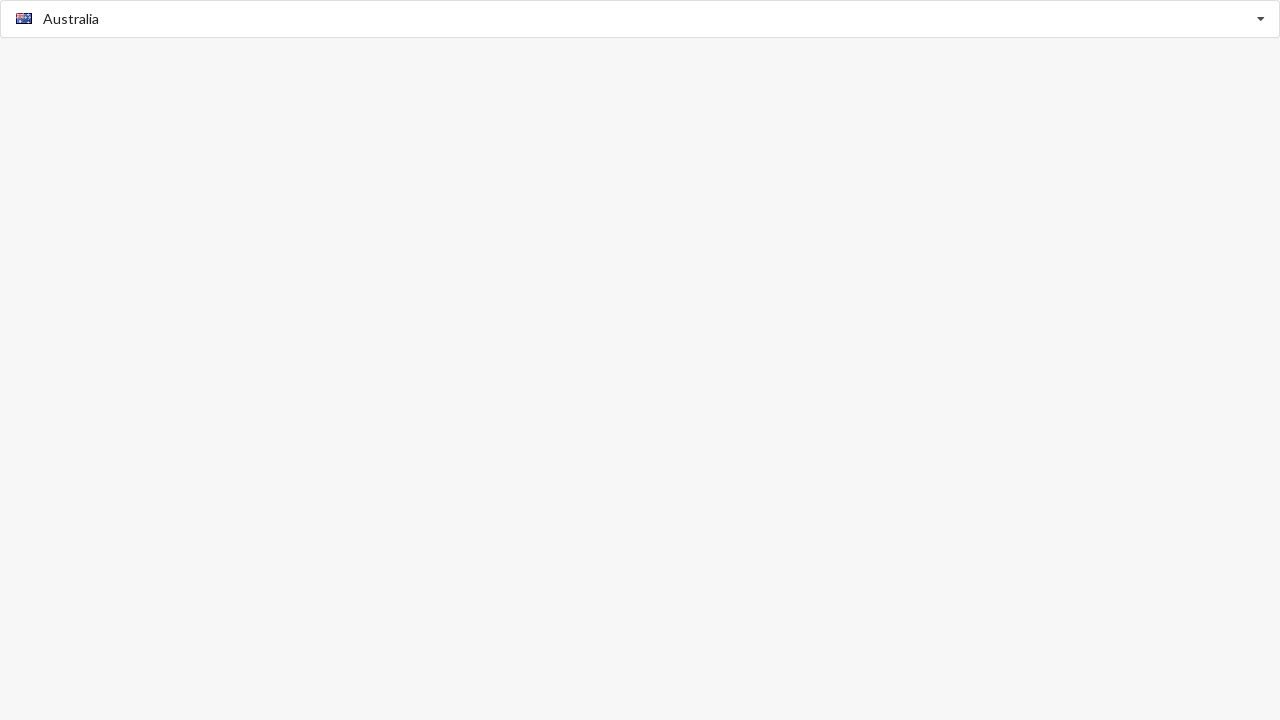

Verified that 'Australia' is now displayed as selected value
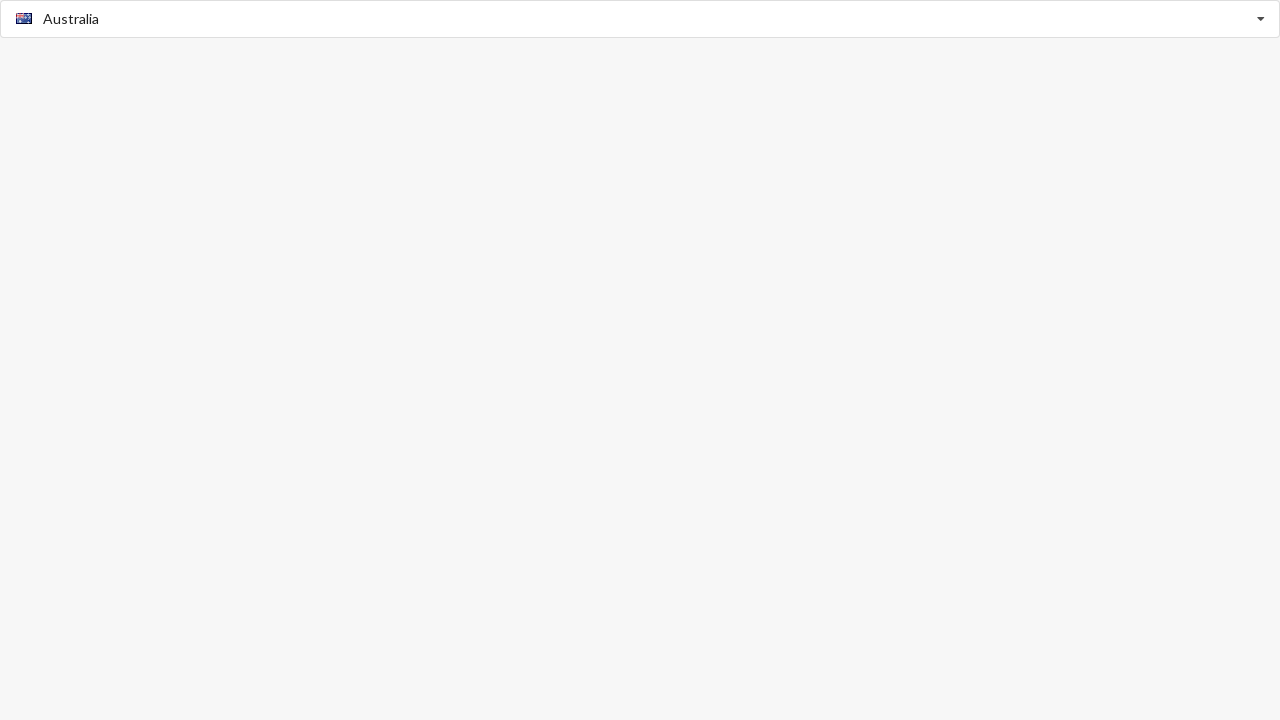

Clicked on searchable dropdown input to clear and re-enter value at (641, 19) on input.search
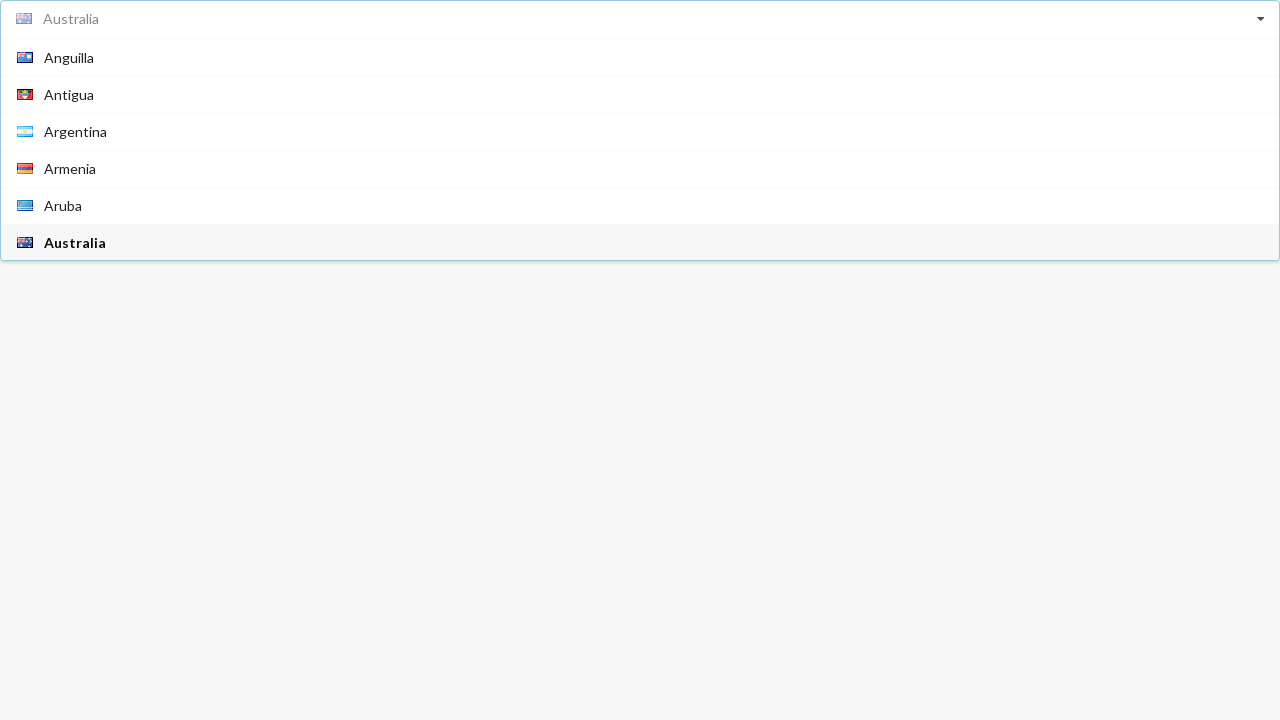

Typed 'Bangladesh' into searchable dropdown input on input.search
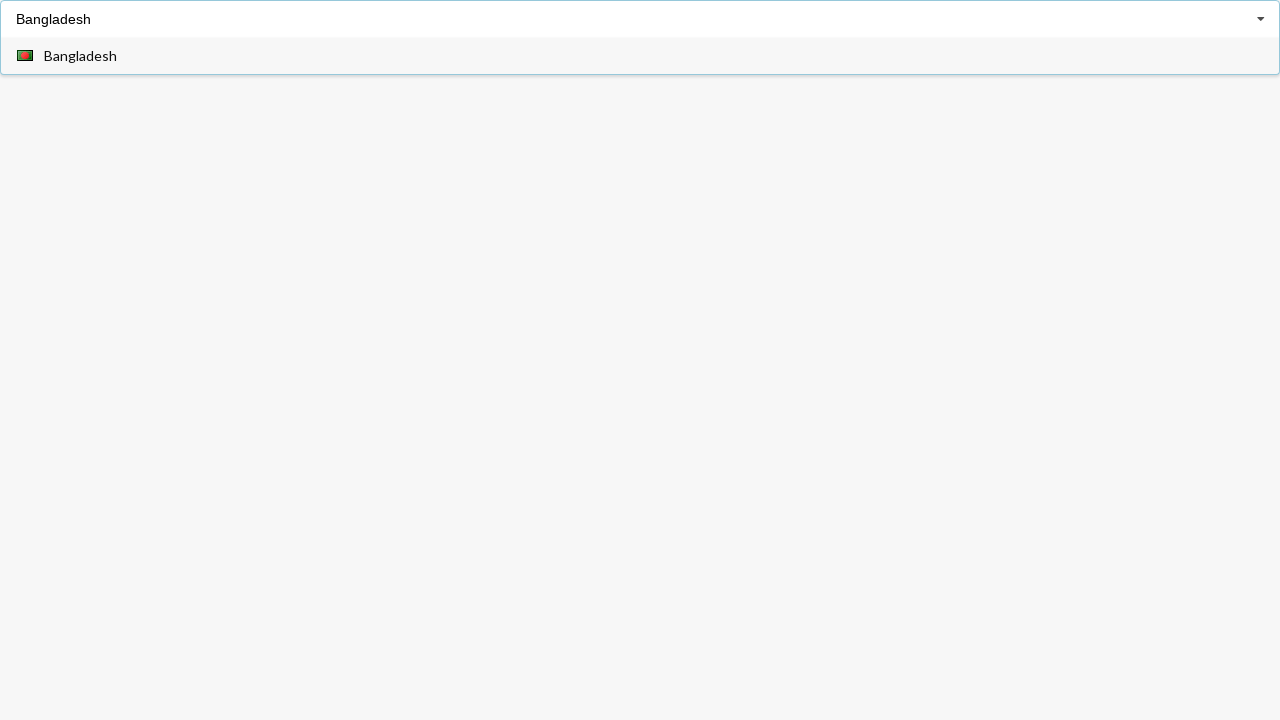

Waited for dropdown menu options to appear
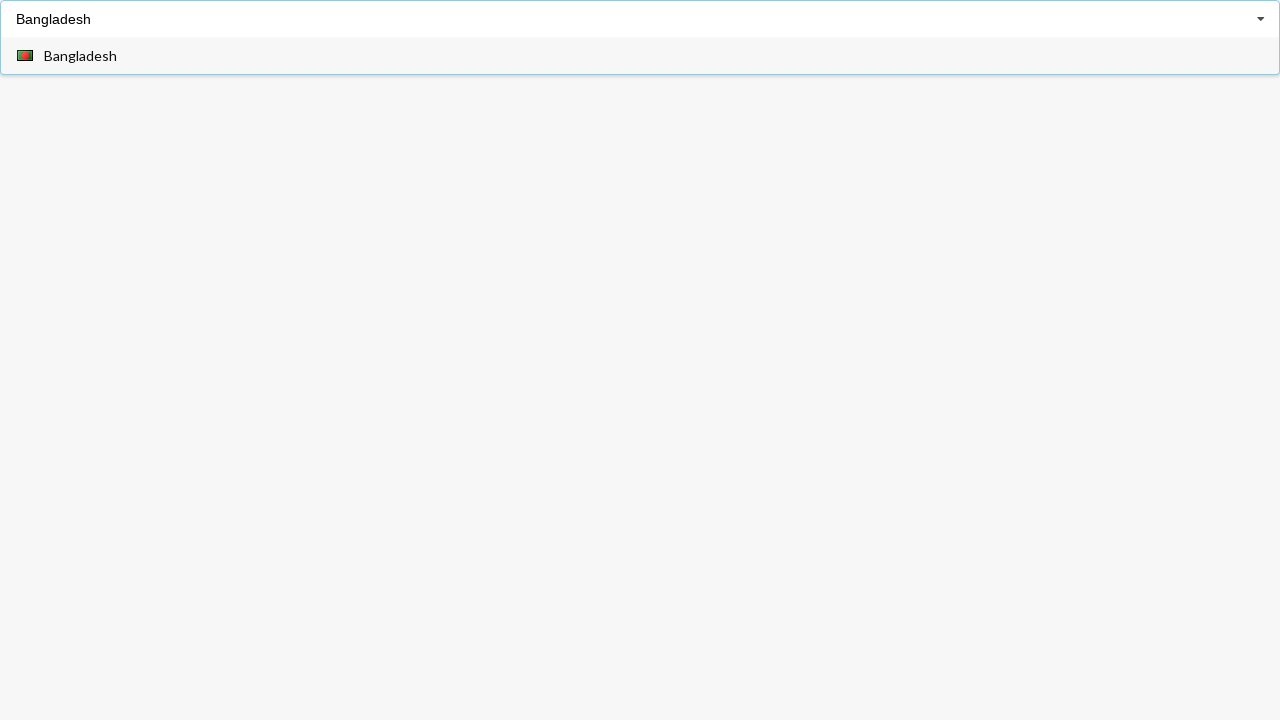

Selected 'Bangladesh' from filtered dropdown results at (80, 56) on div.menu.transition span.text:has-text('Bangladesh')
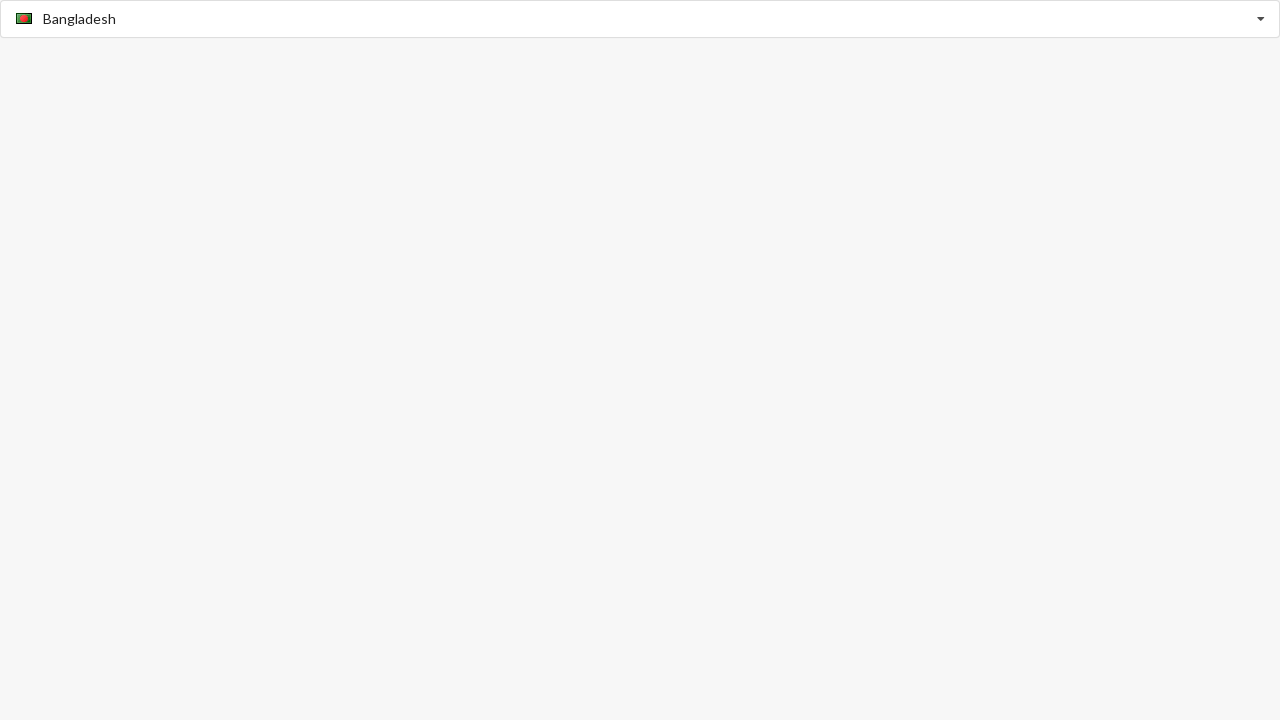

Verified that 'Bangladesh' is now displayed as selected value
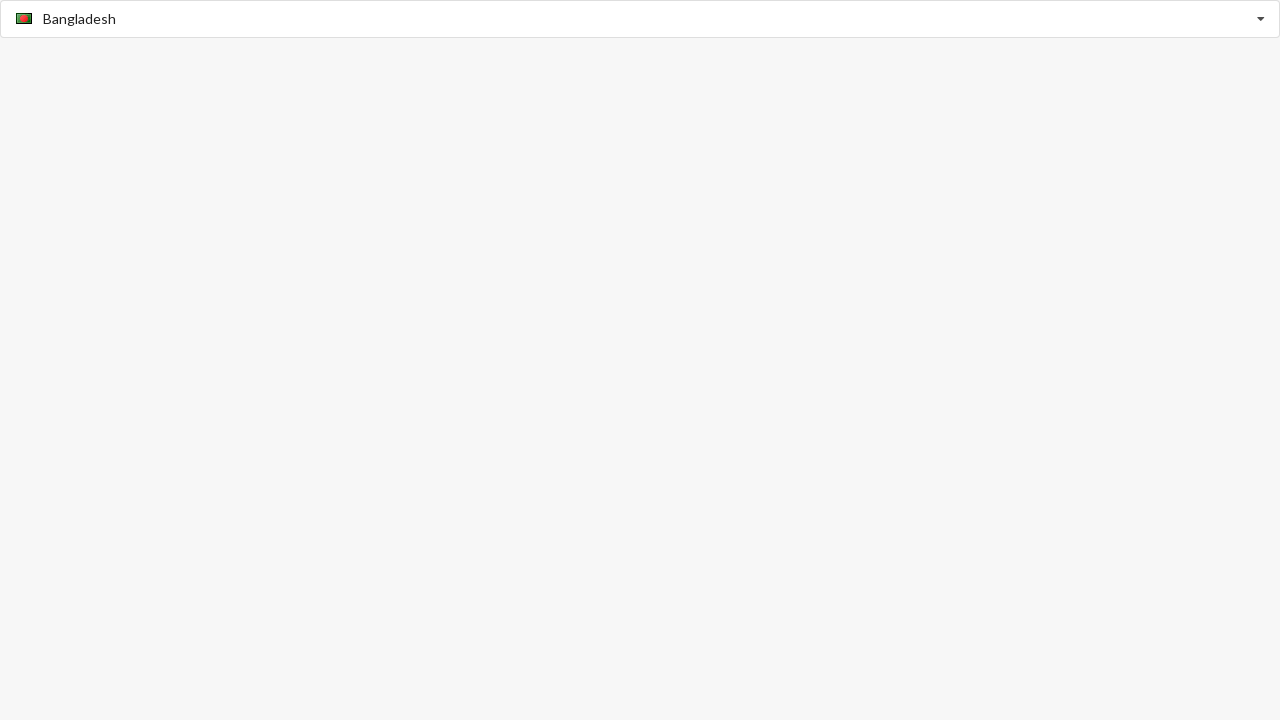

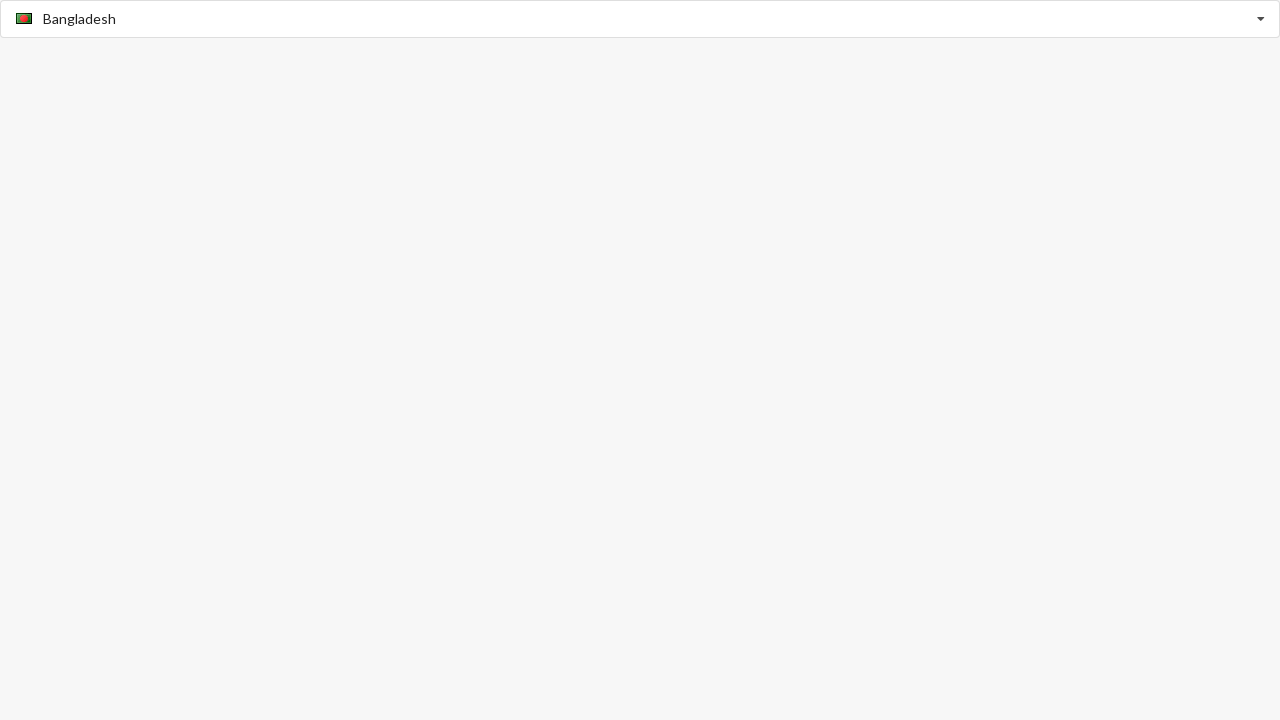